Navigates to a WordPress blog post about web scraping and verifies the page content loads, including the secondary sidebar element.

Starting URL: https://kaismh.wordpress.com/2016/04/29/extracting-data-from-websites-using-scrapy/

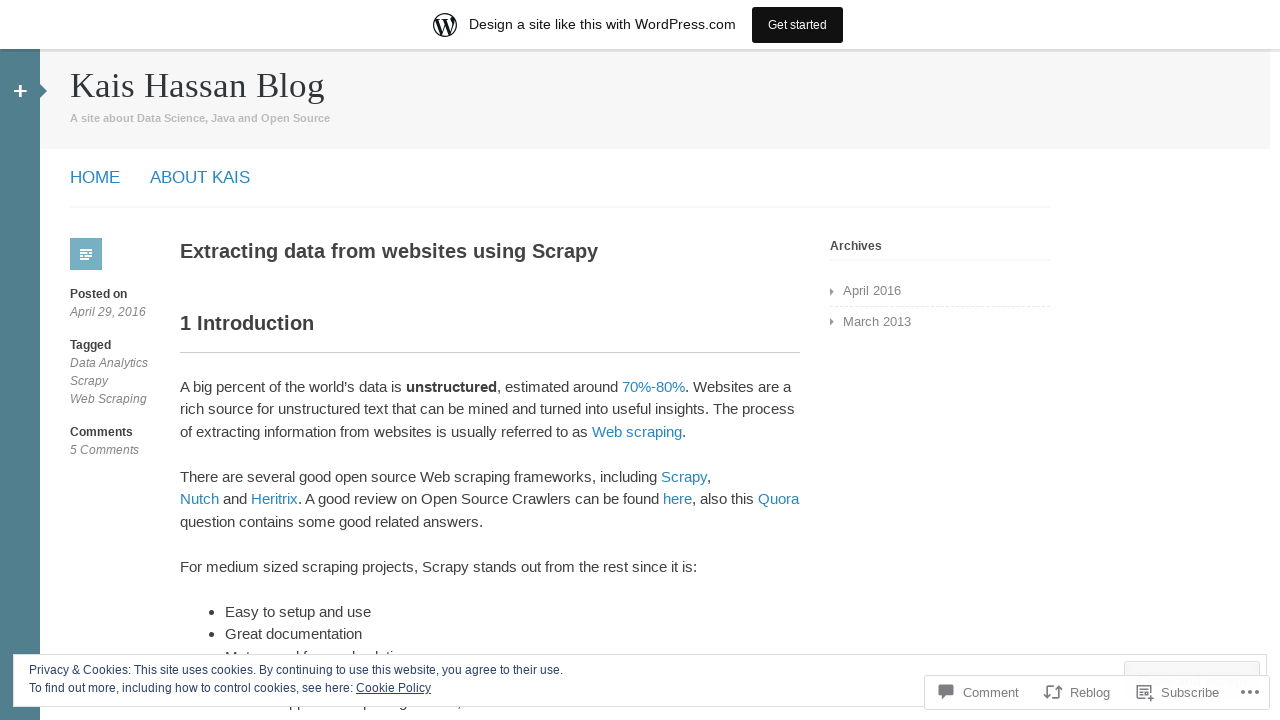

Set viewport size to 240x480
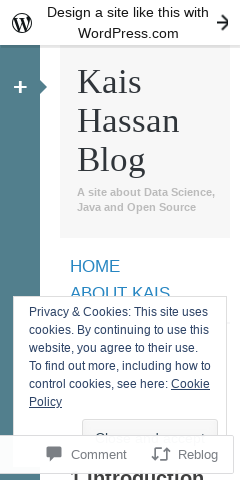

Secondary sidebar element loaded and visible
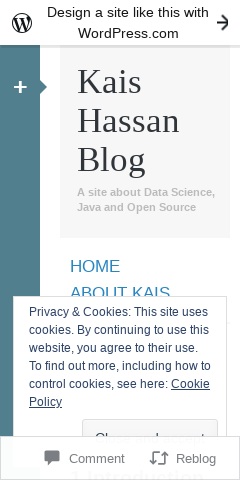

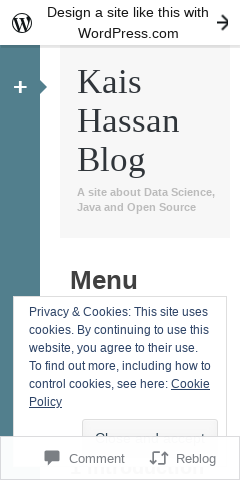